Tests context menu (right-click) and double-click interactions on dropdown elements to verify menus are displayed

Starting URL: https://bonigarcia.dev/selenium-webdriver-java/dropdown-menu.html

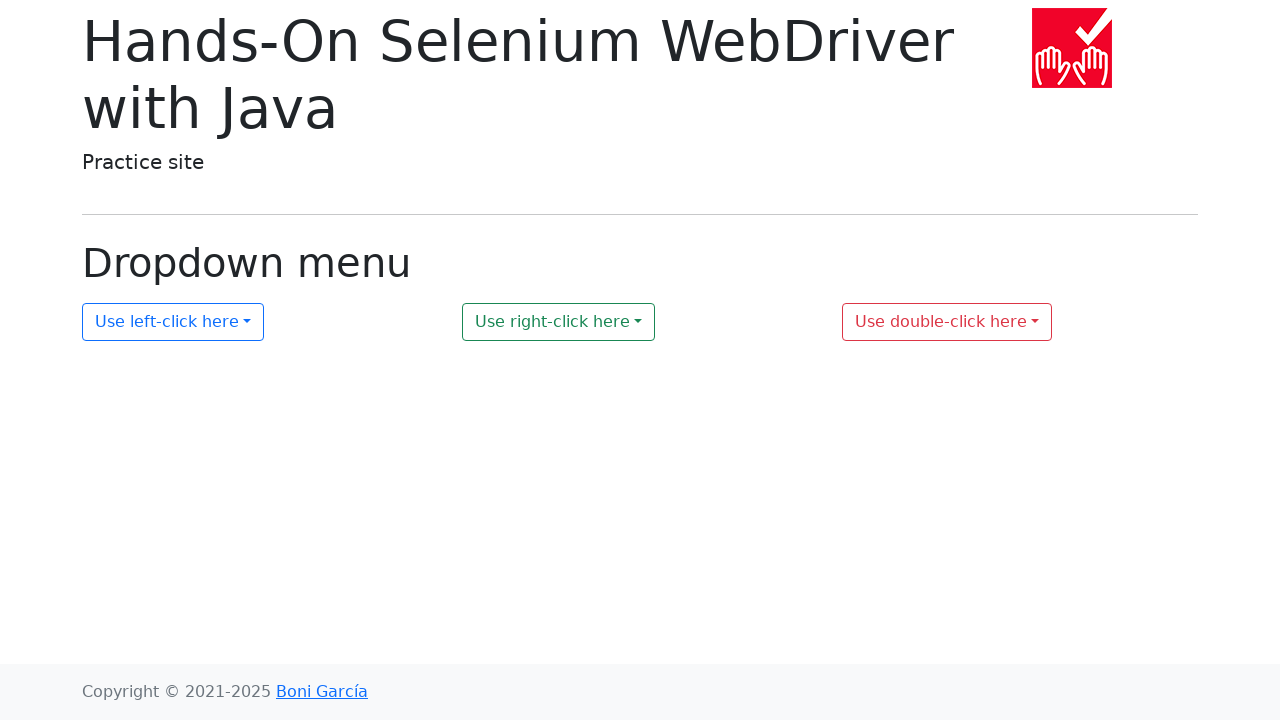

Right-clicked on dropdown2 to open context menu at (559, 322) on #my-dropdown-2
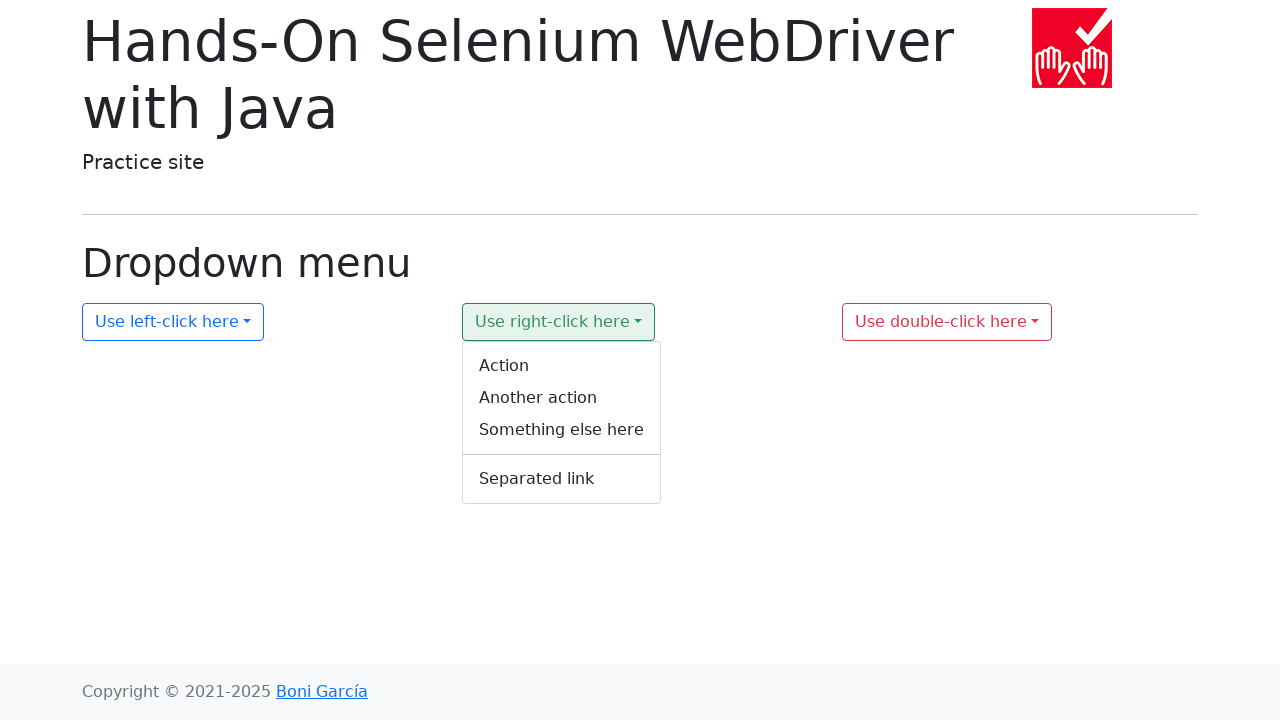

Verified context menu 2 is displayed
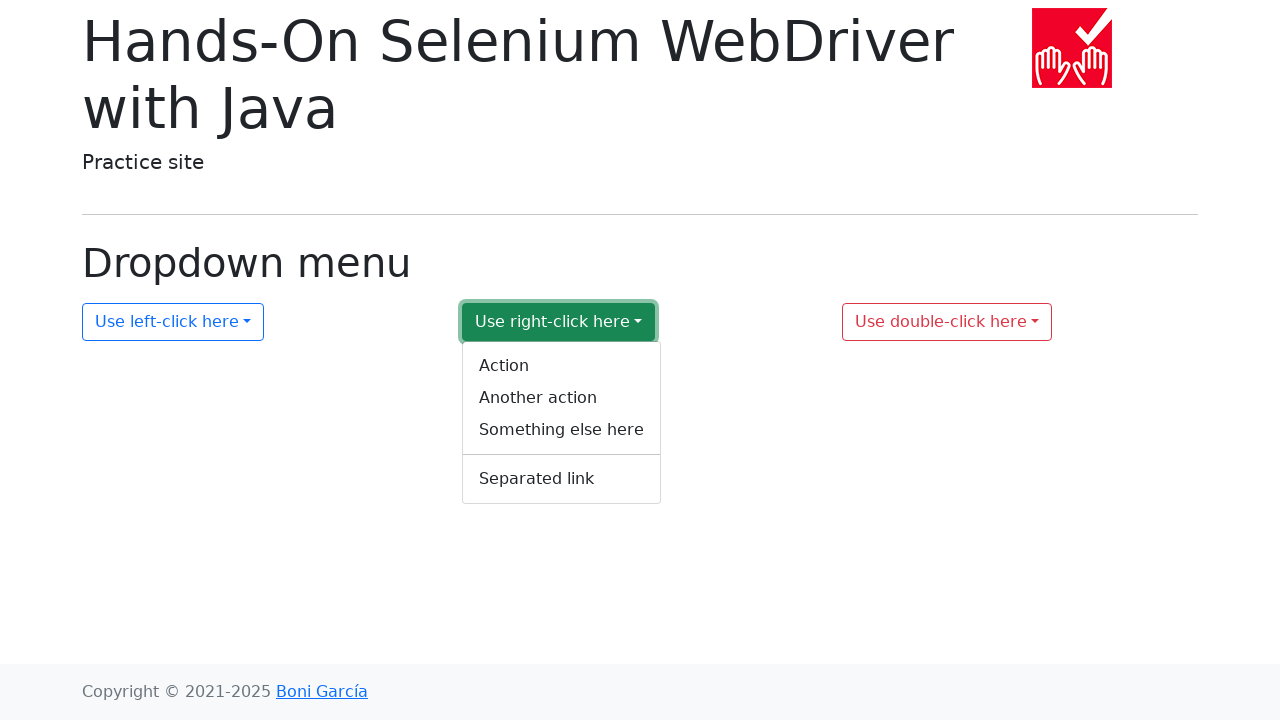

Double-clicked on dropdown3 to open its menu at (947, 322) on #my-dropdown-3
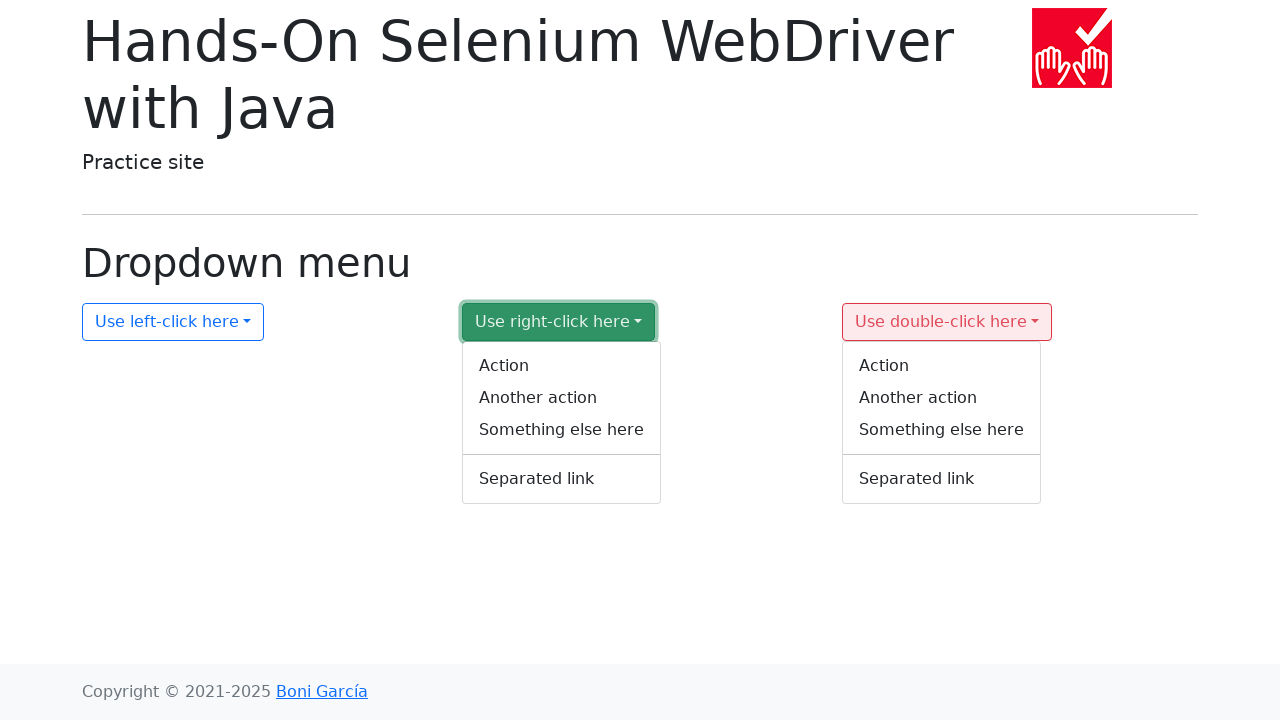

Verified context menu 3 is displayed
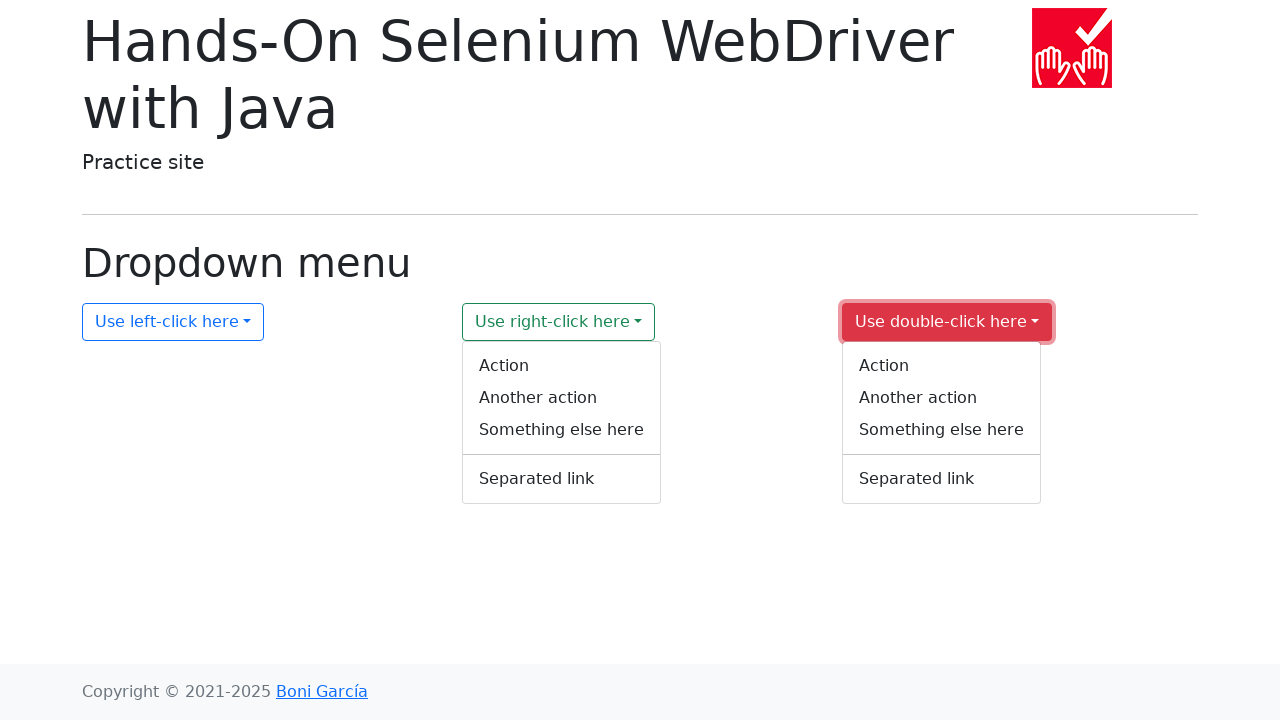

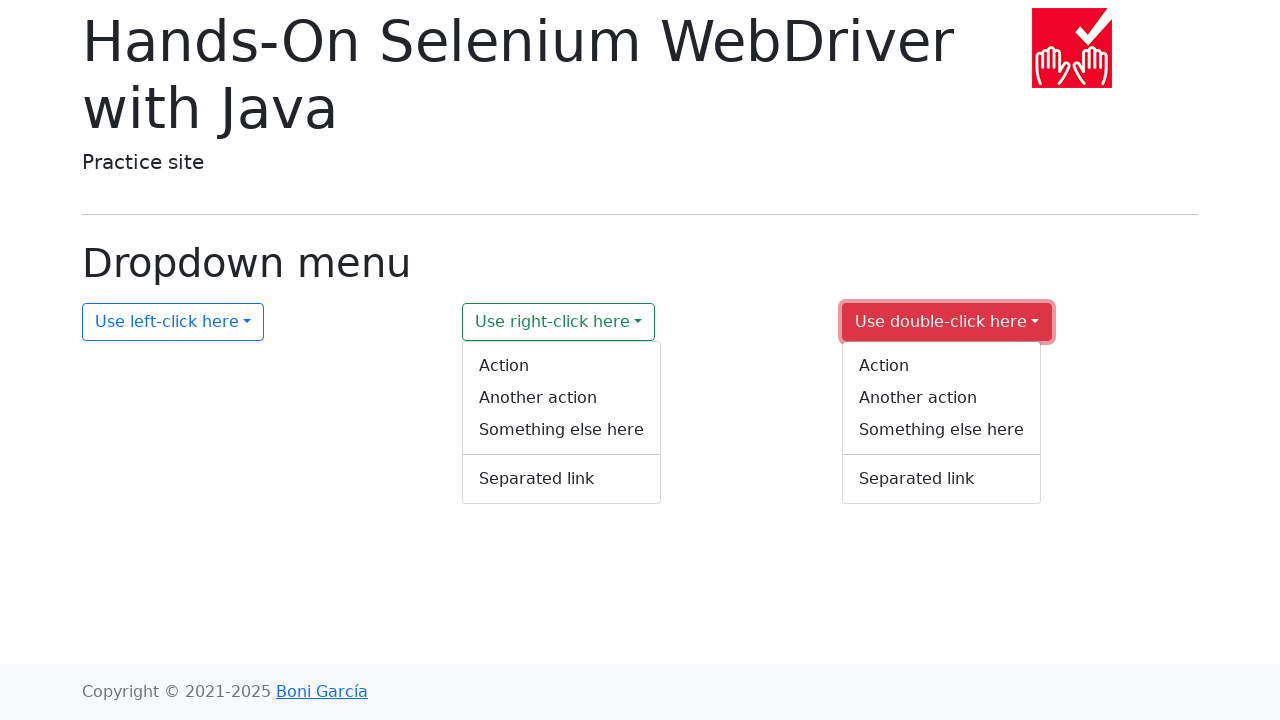